Navigates to a demo tables page, counts rows and columns of a table, and retrieves data from the last row of the table.

Starting URL: http://automationbykrishna.com

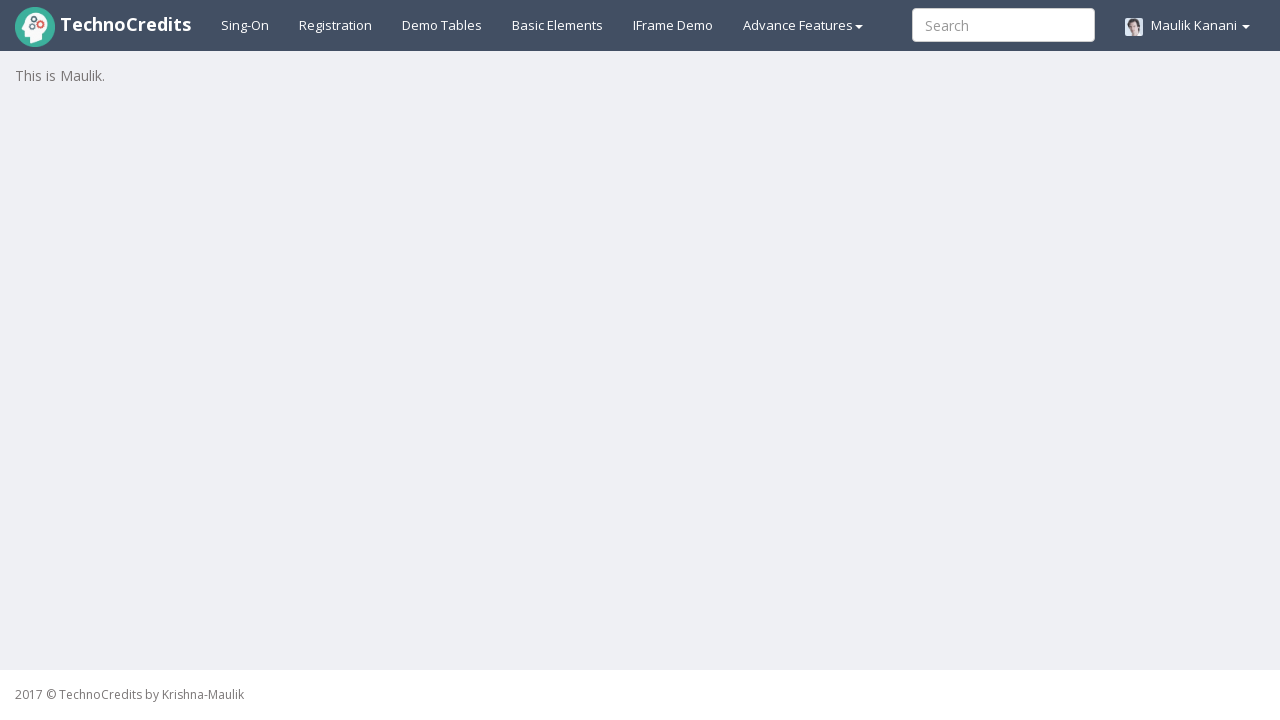

Clicked on Demo Tables link at (442, 25) on a#demotable
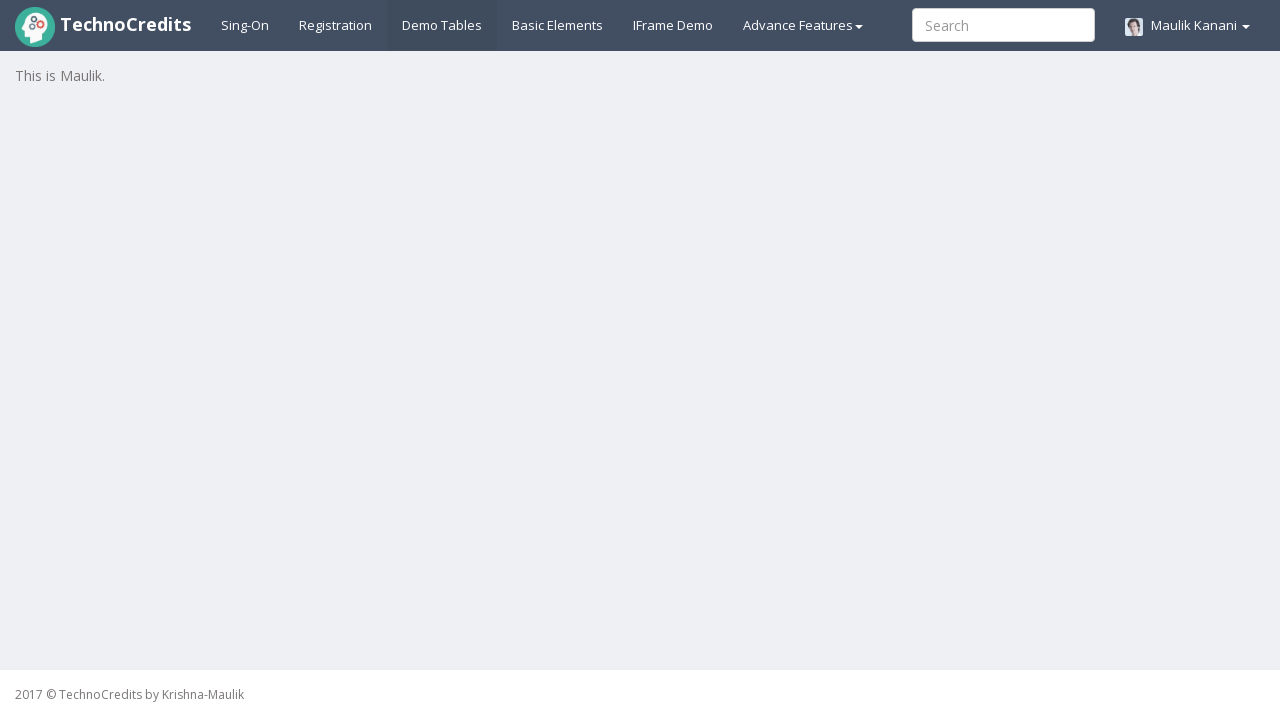

Table with id 'table1' loaded successfully
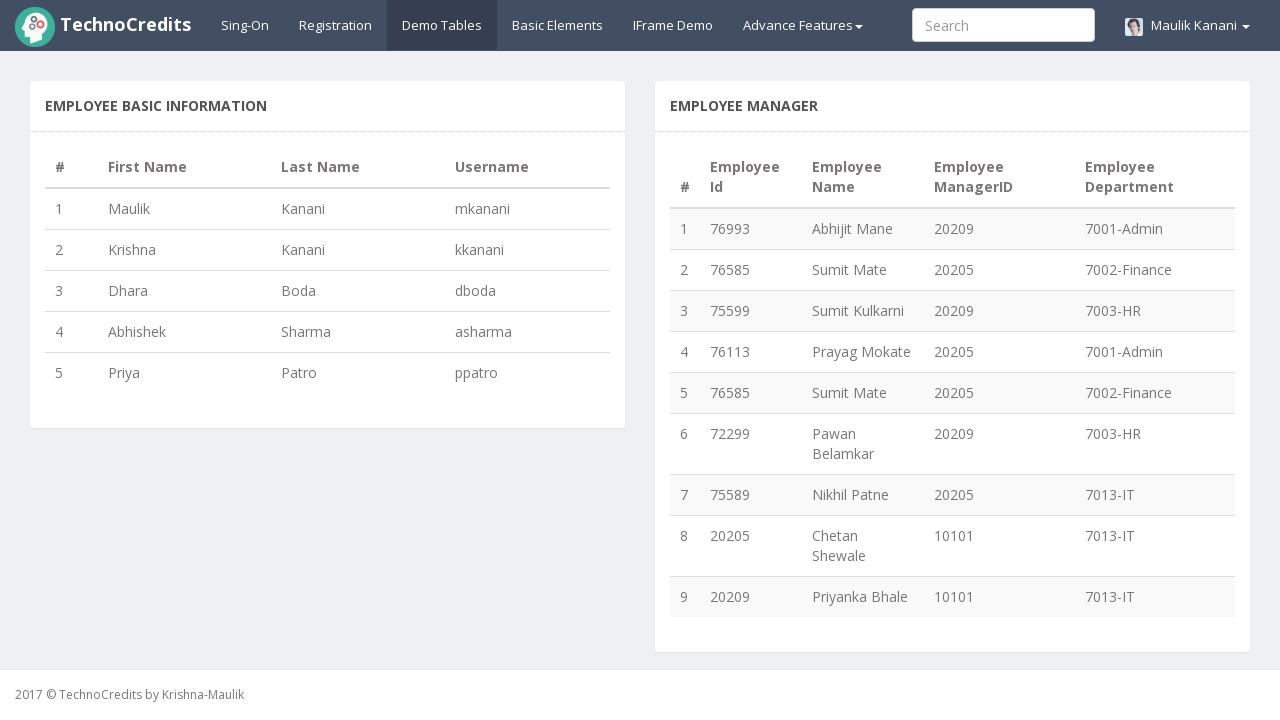

Retrieved all rows from table
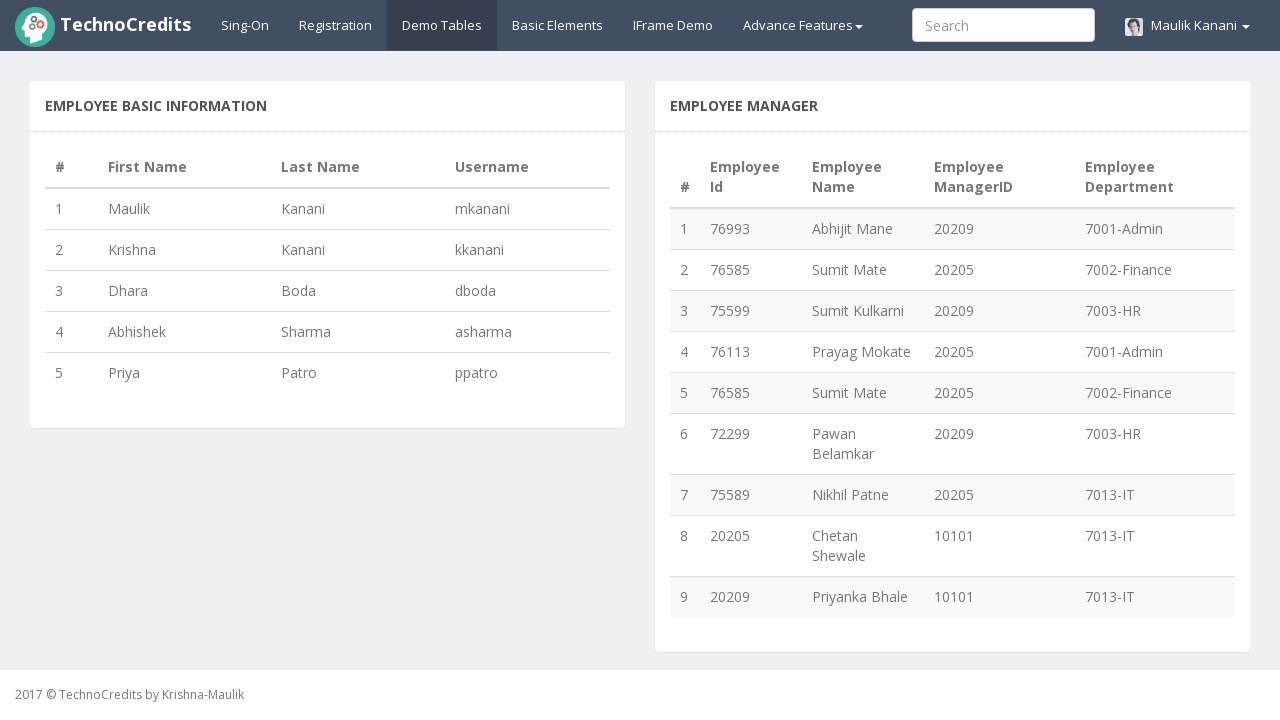

Counted 5 rows in the table
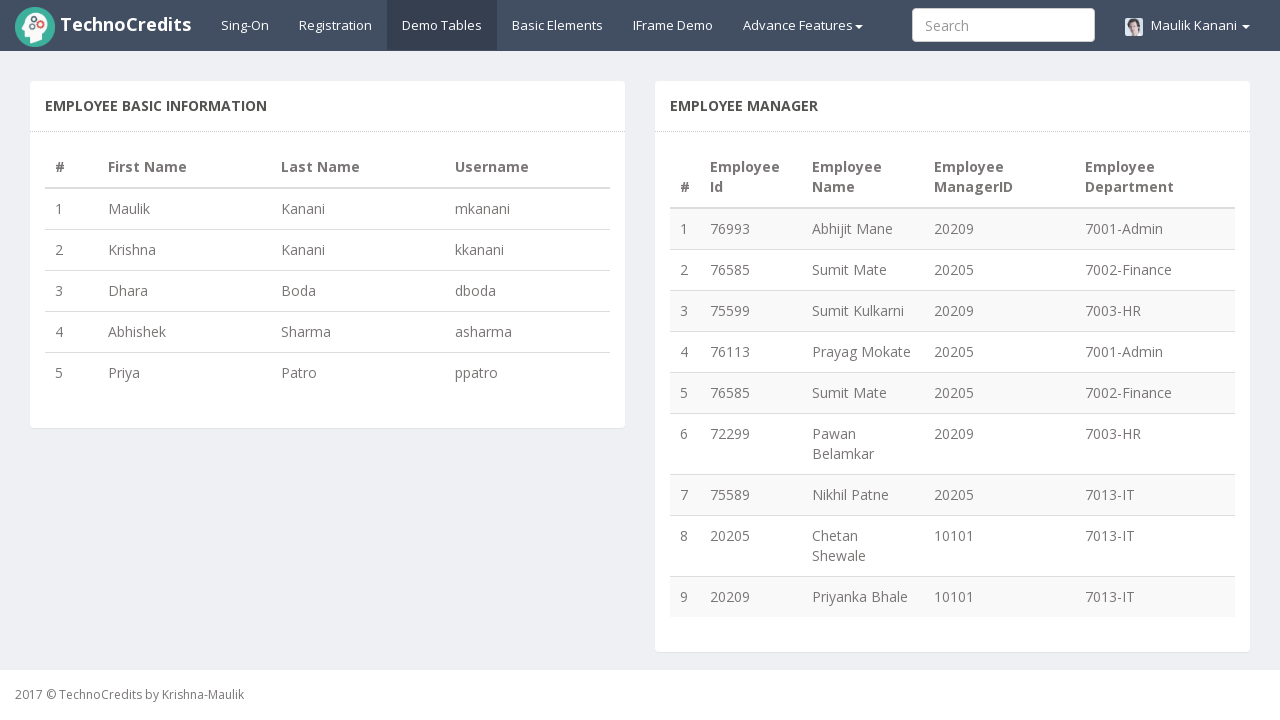

Retrieved all column headers from table
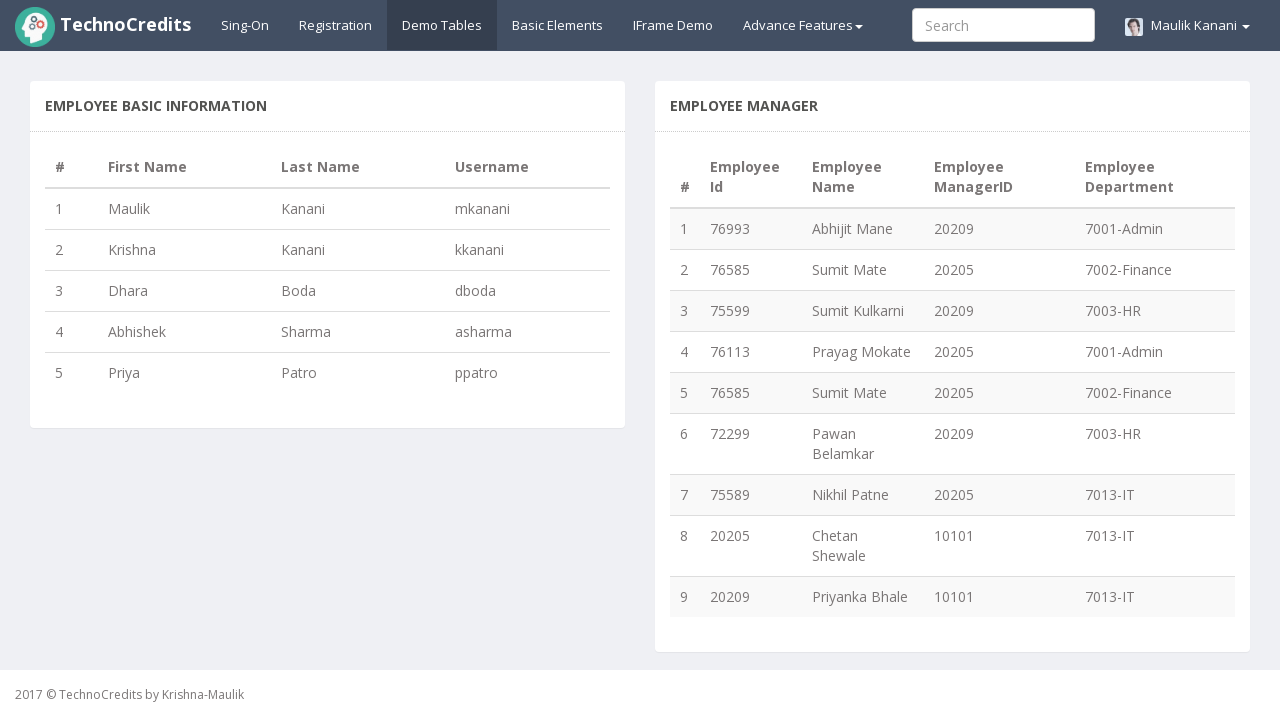

Counted 4 columns in the table
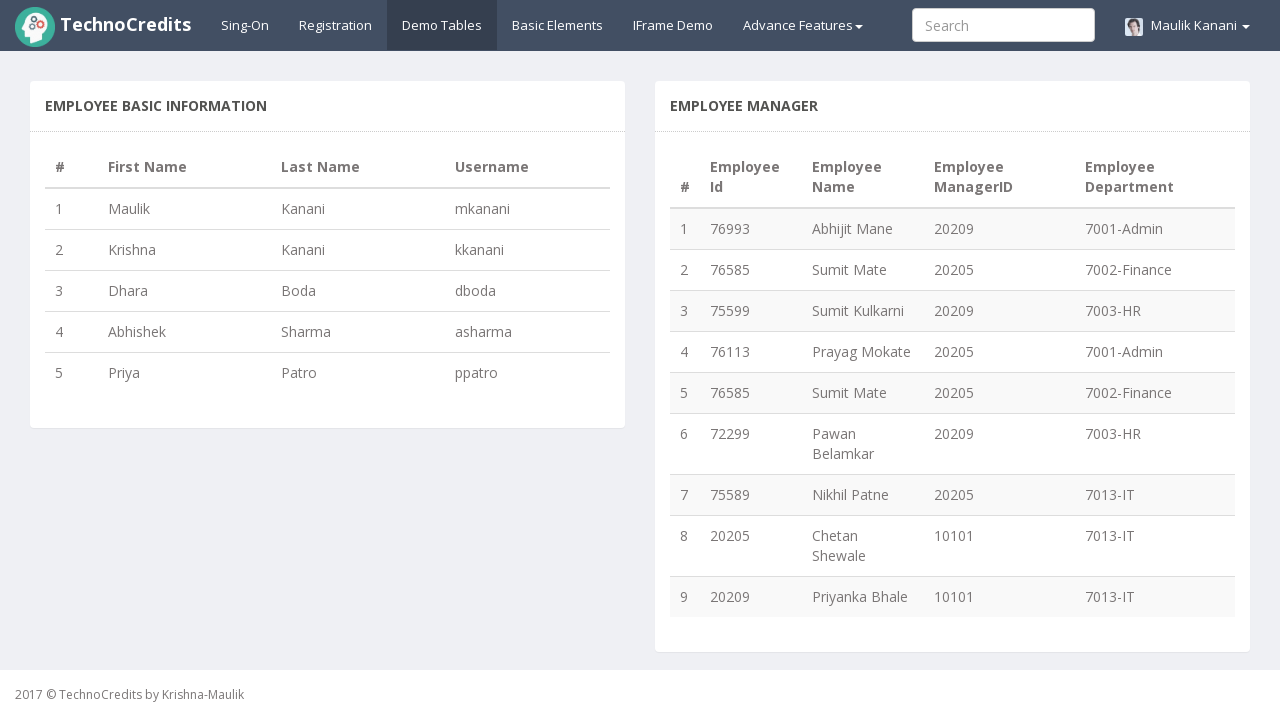

Retrieved all cells from the last row (row 5)
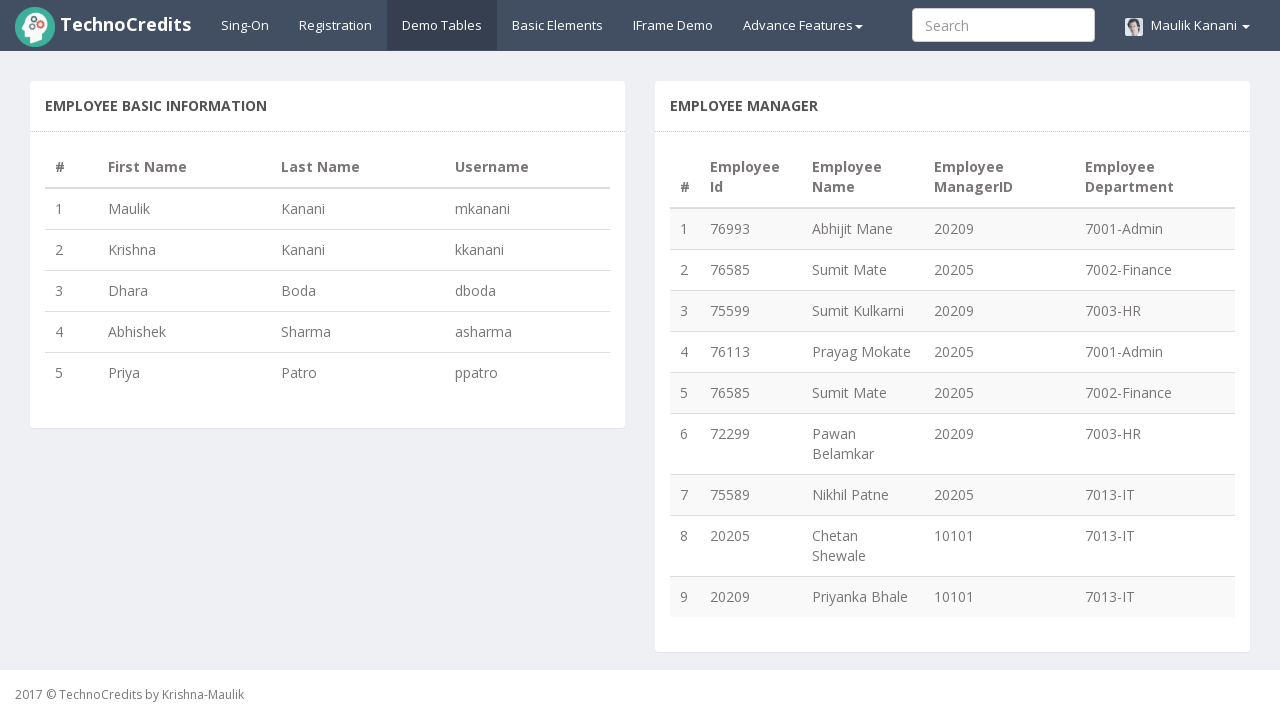

Extracted text content from all cells in the last row
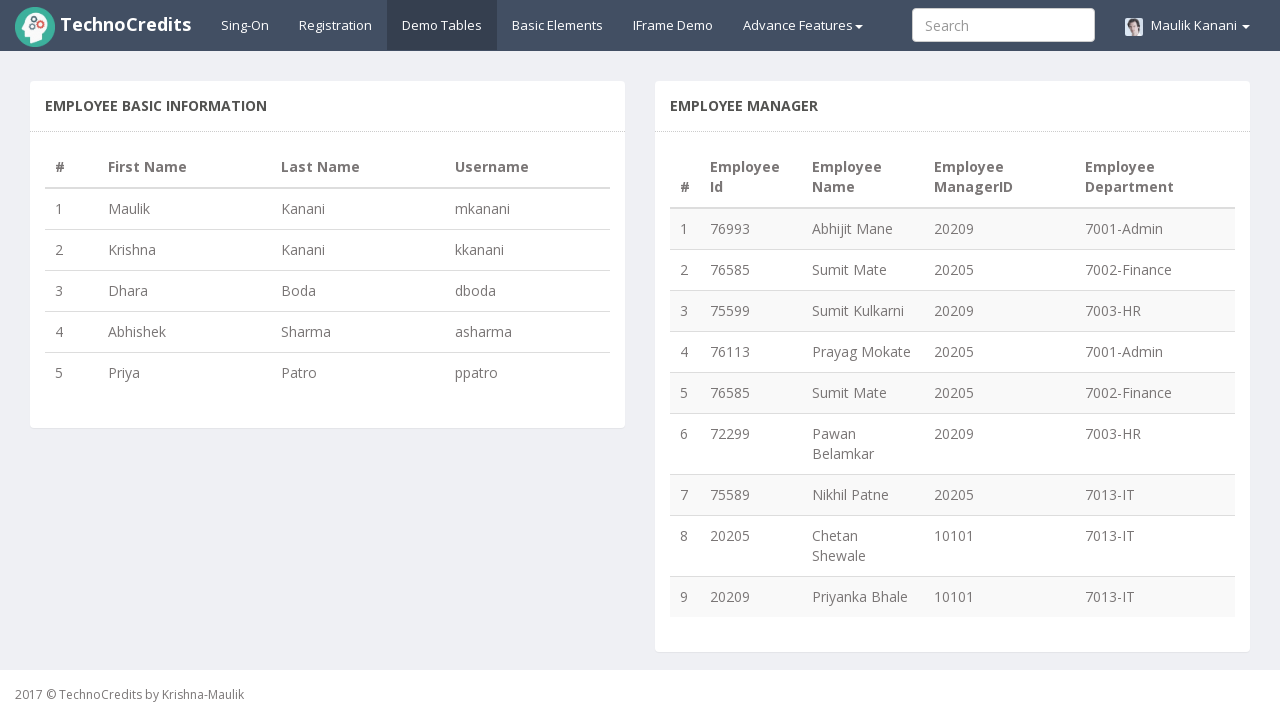

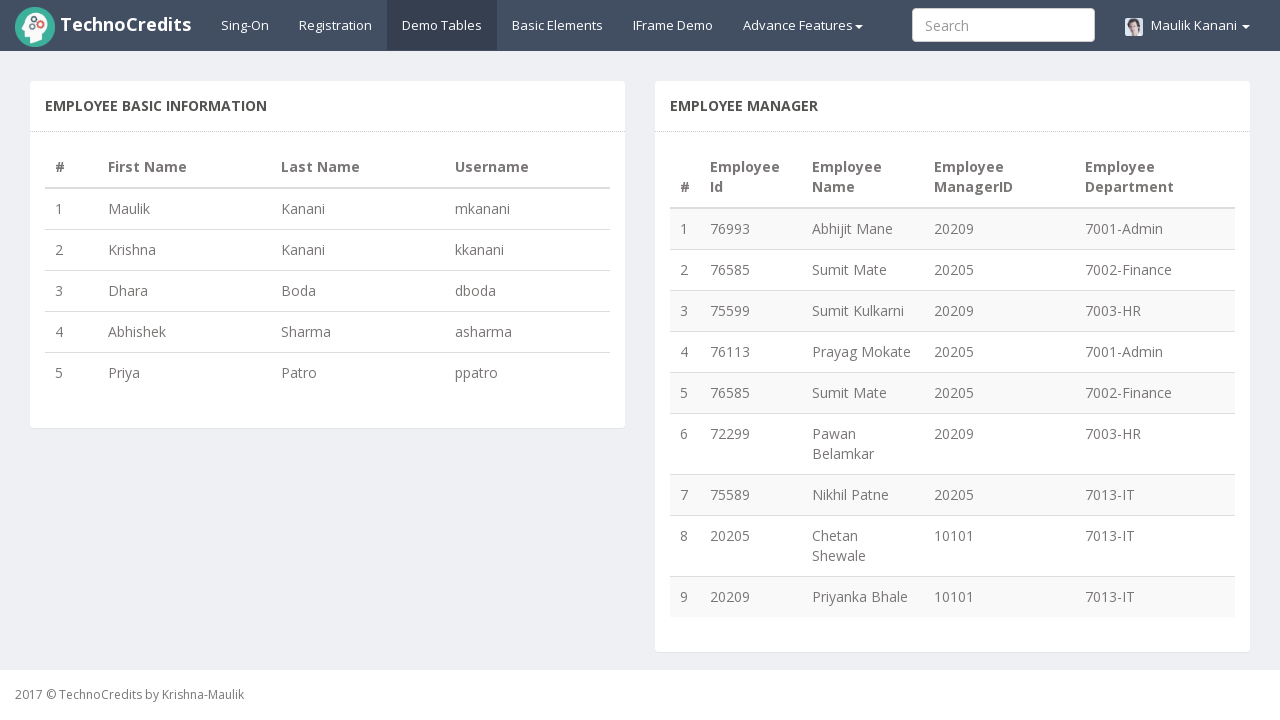